Tests a sample todo application by checking multiple checkboxes, adding new todo items, and verifying that added items appear correctly in the list.

Starting URL: https://lambdatest.github.io/sample-todo-app/

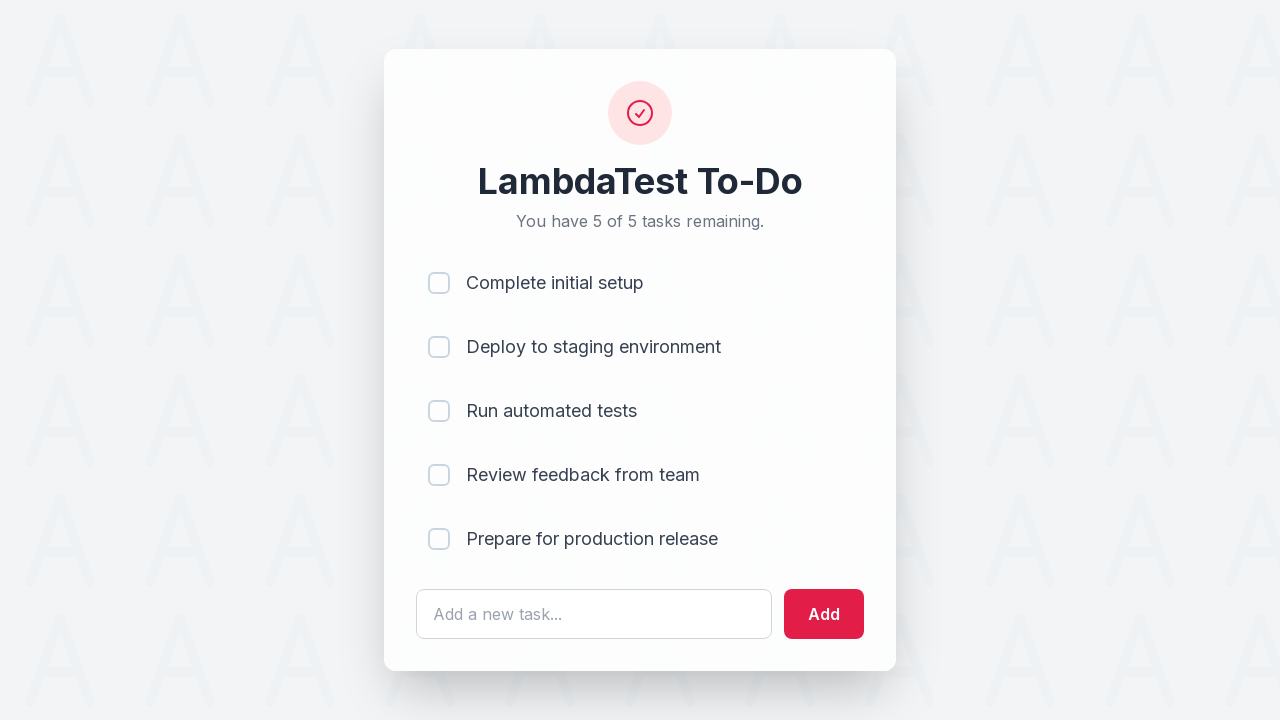

Checked first todo item (li1) at (439, 283) on input[name='li1']
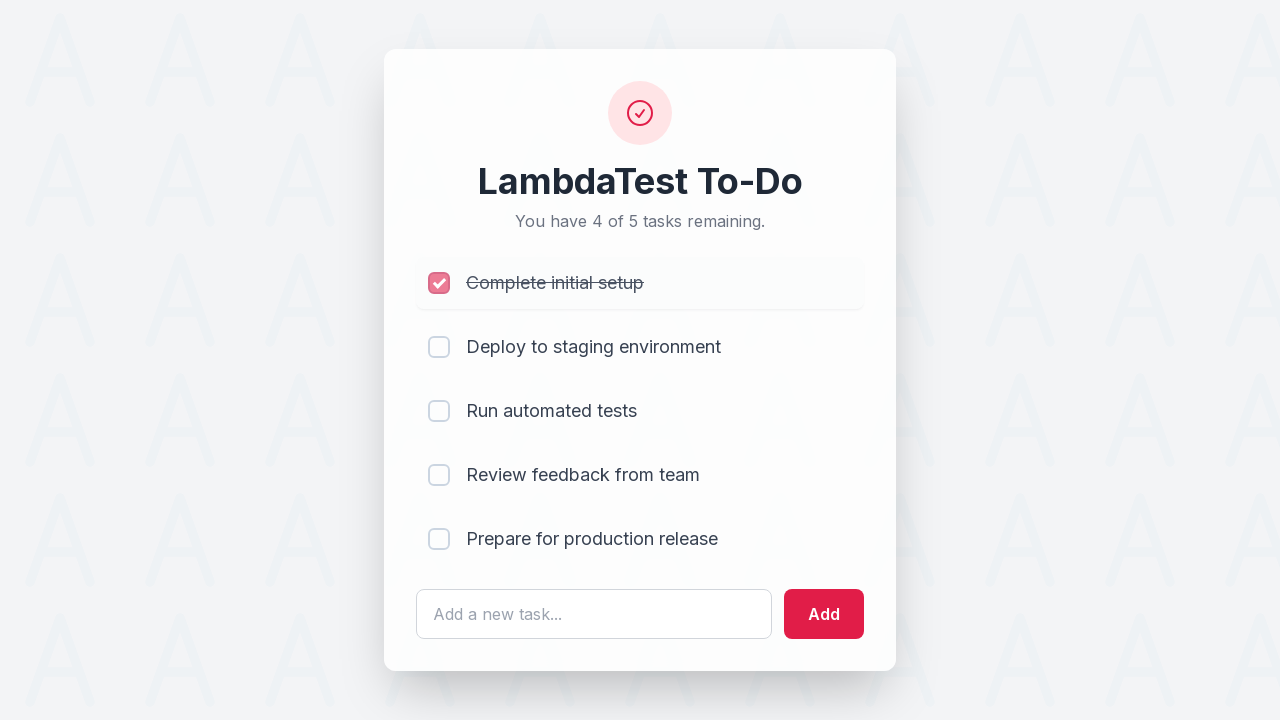

Checked second todo item (li2) at (439, 347) on input[name='li2']
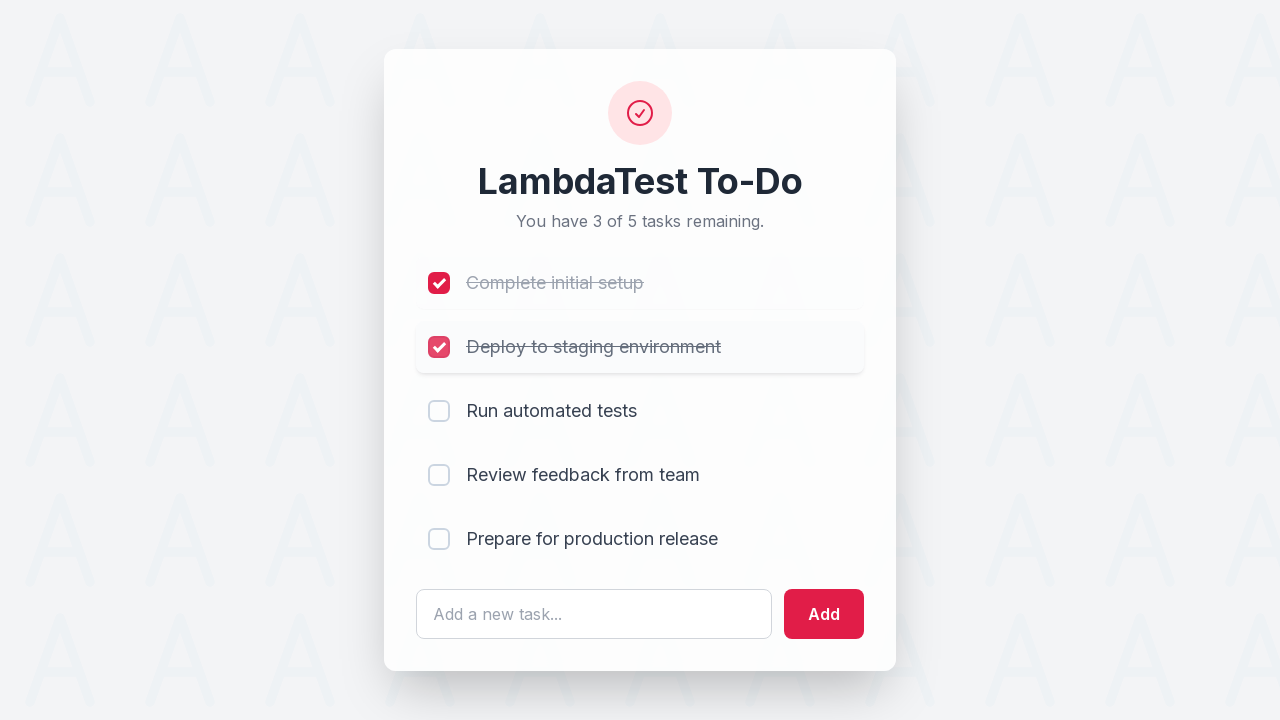

Checked third todo item (li3) at (439, 411) on input[name='li3']
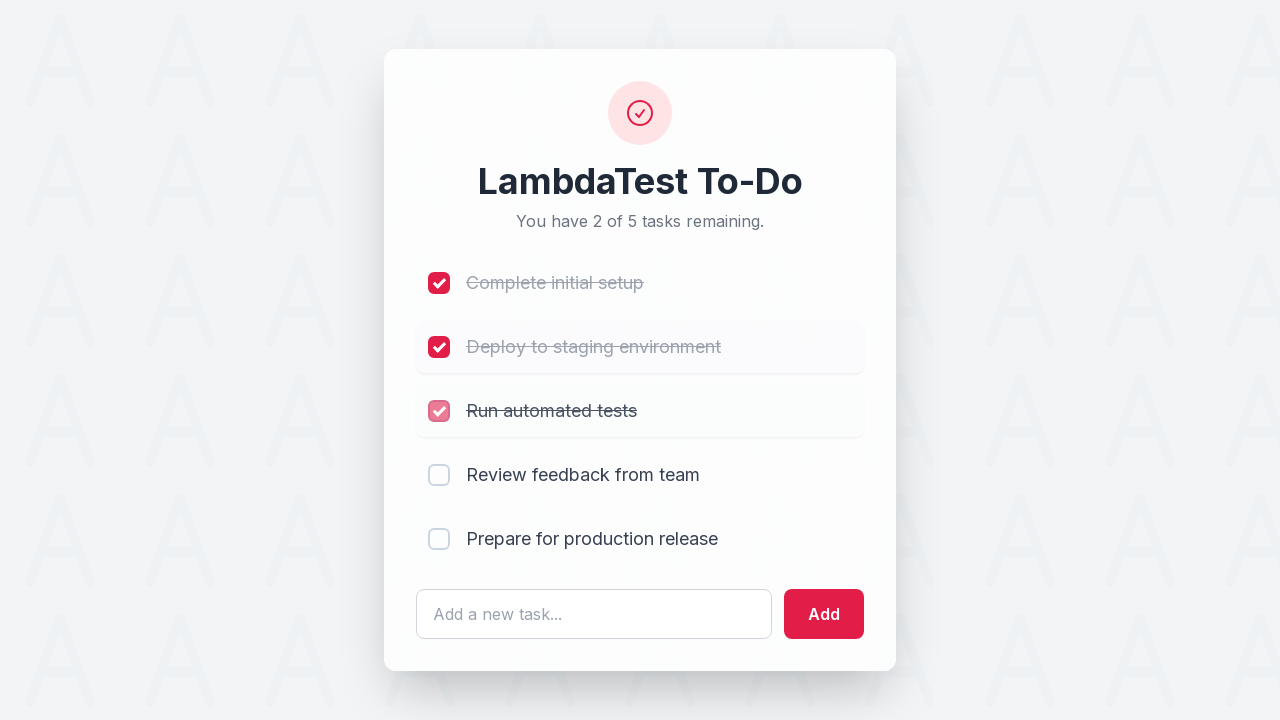

Checked fourth todo item (li4) at (439, 475) on input[name='li4']
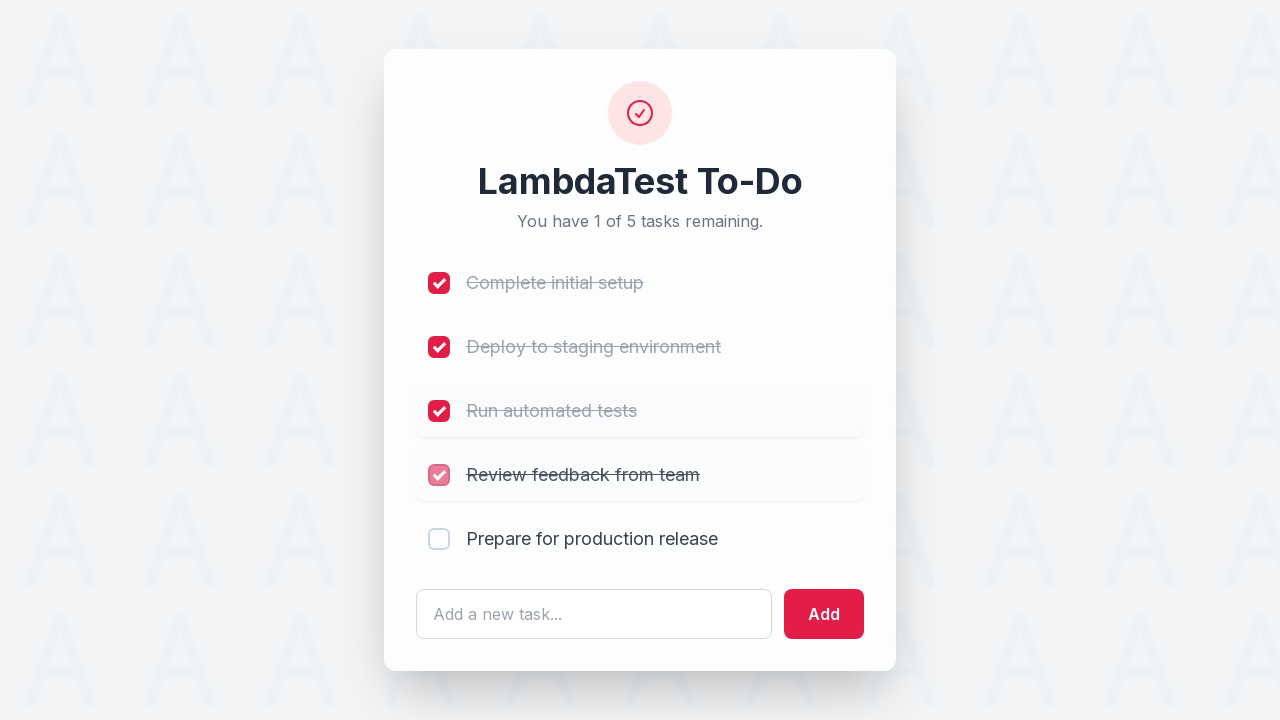

Filled todo input field with ' List Item 6' on #sampletodotext
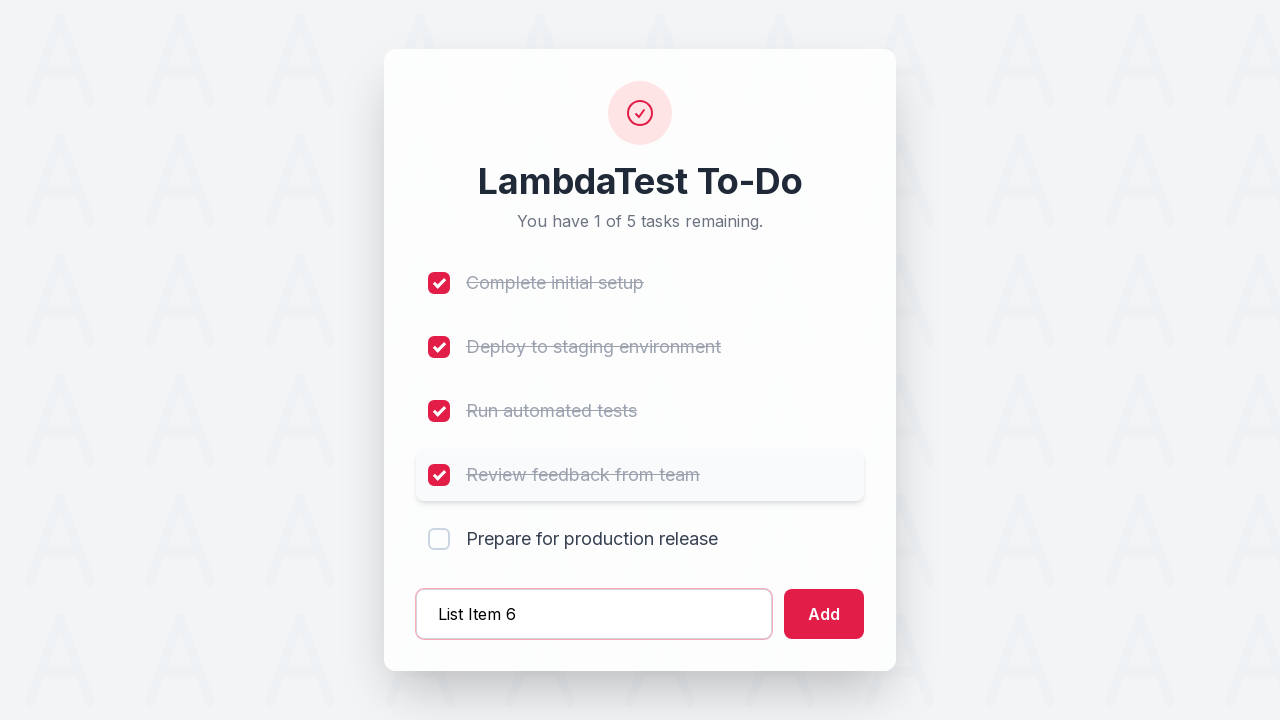

Clicked add button to create List Item 6 at (824, 614) on #addbutton
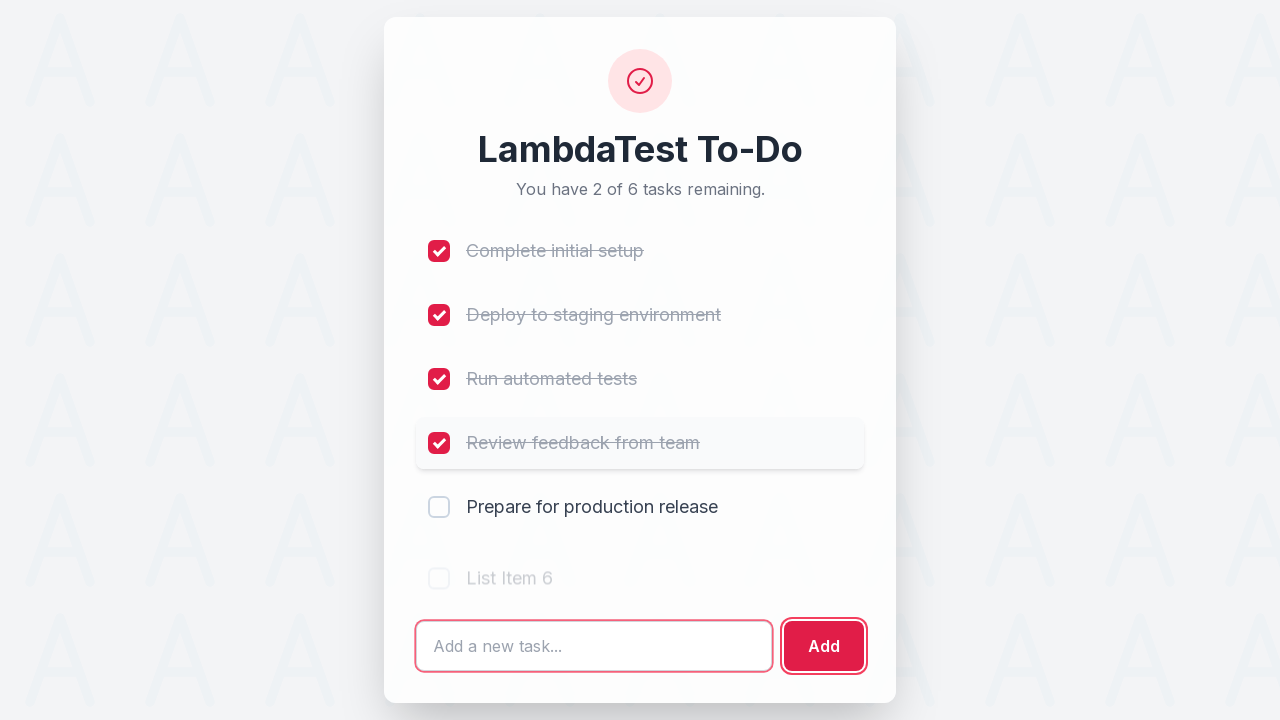

Filled todo input field with ' List Item 7' on #sampletodotext
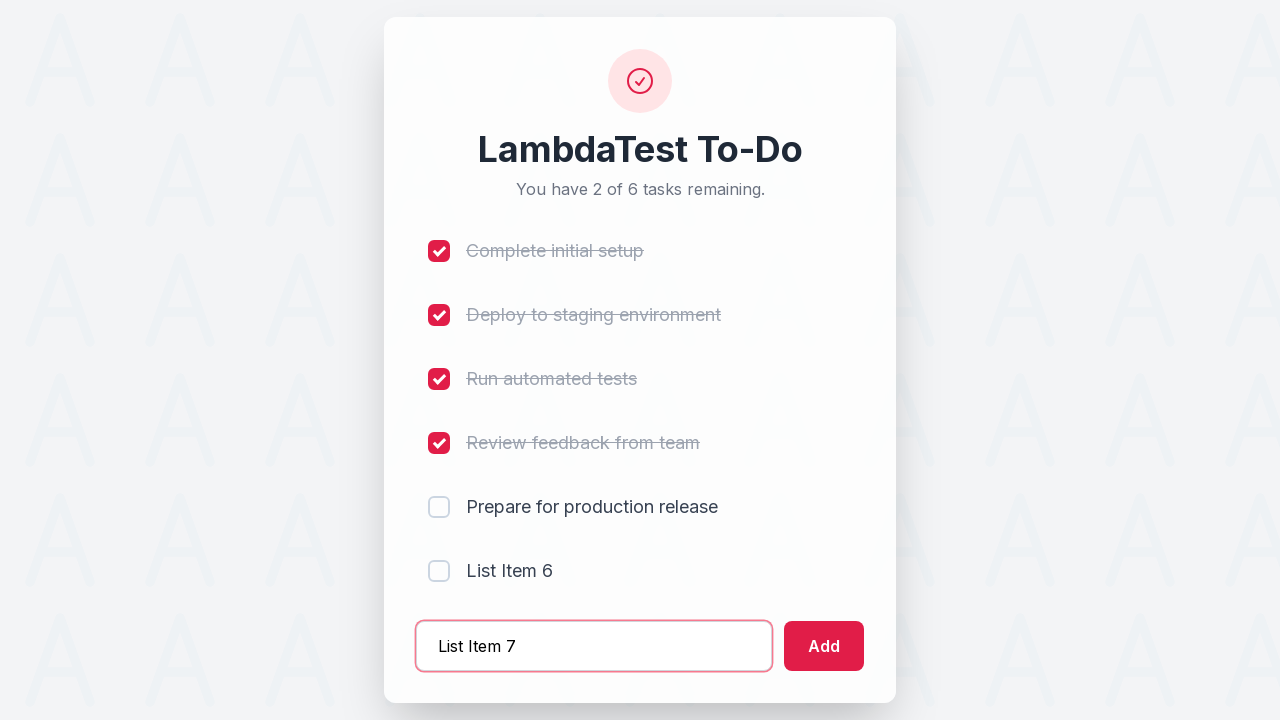

Clicked add button to create List Item 7 at (824, 646) on #addbutton
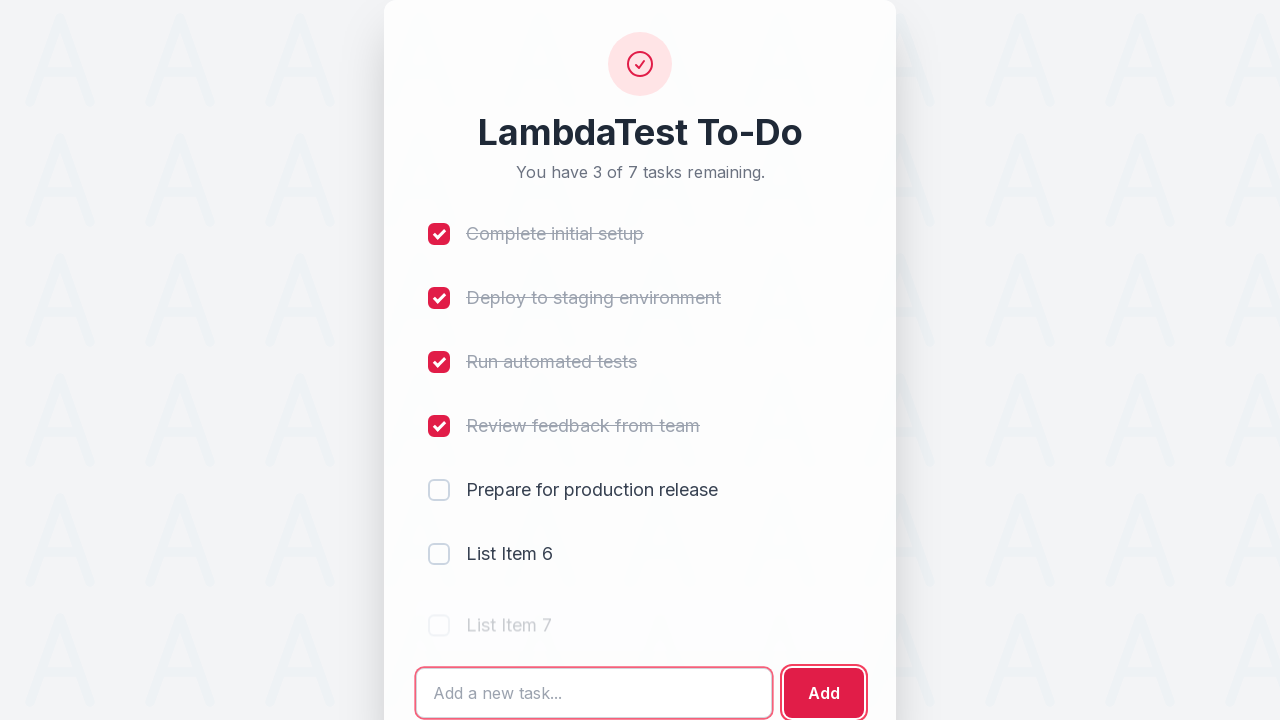

Filled todo input field with ' List Item 8' on #sampletodotext
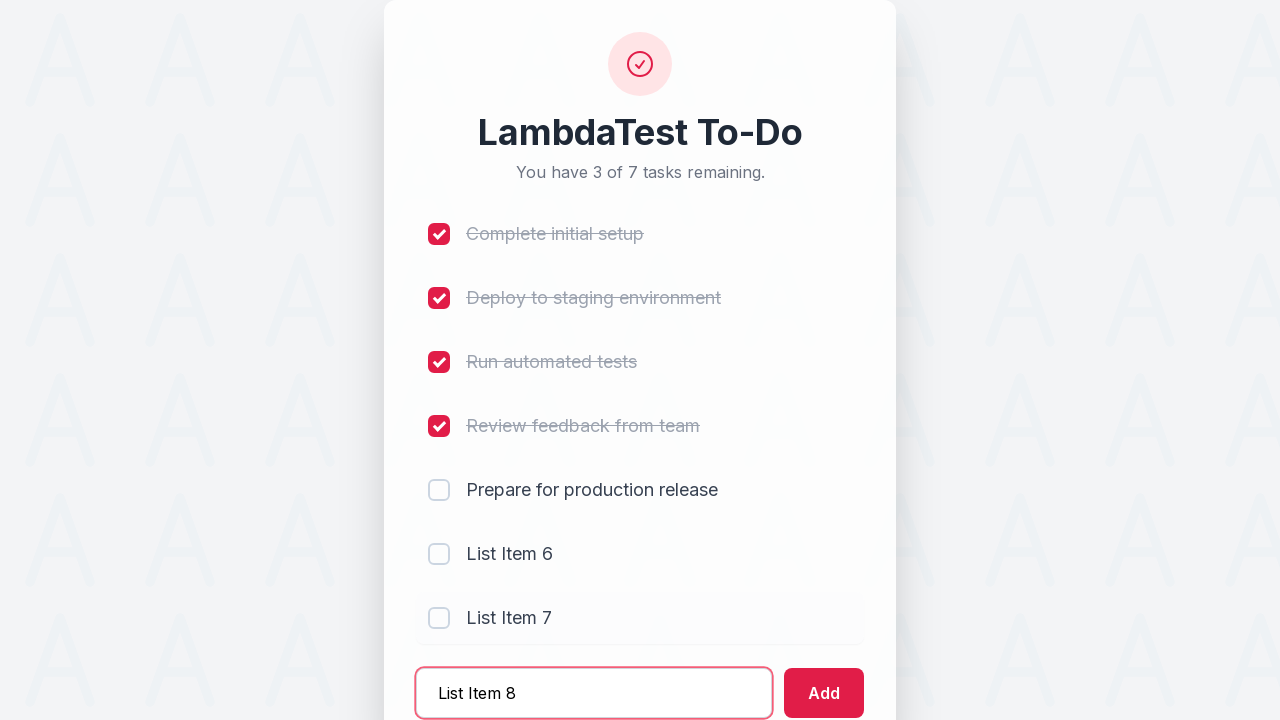

Clicked add button to create List Item 8 at (824, 693) on #addbutton
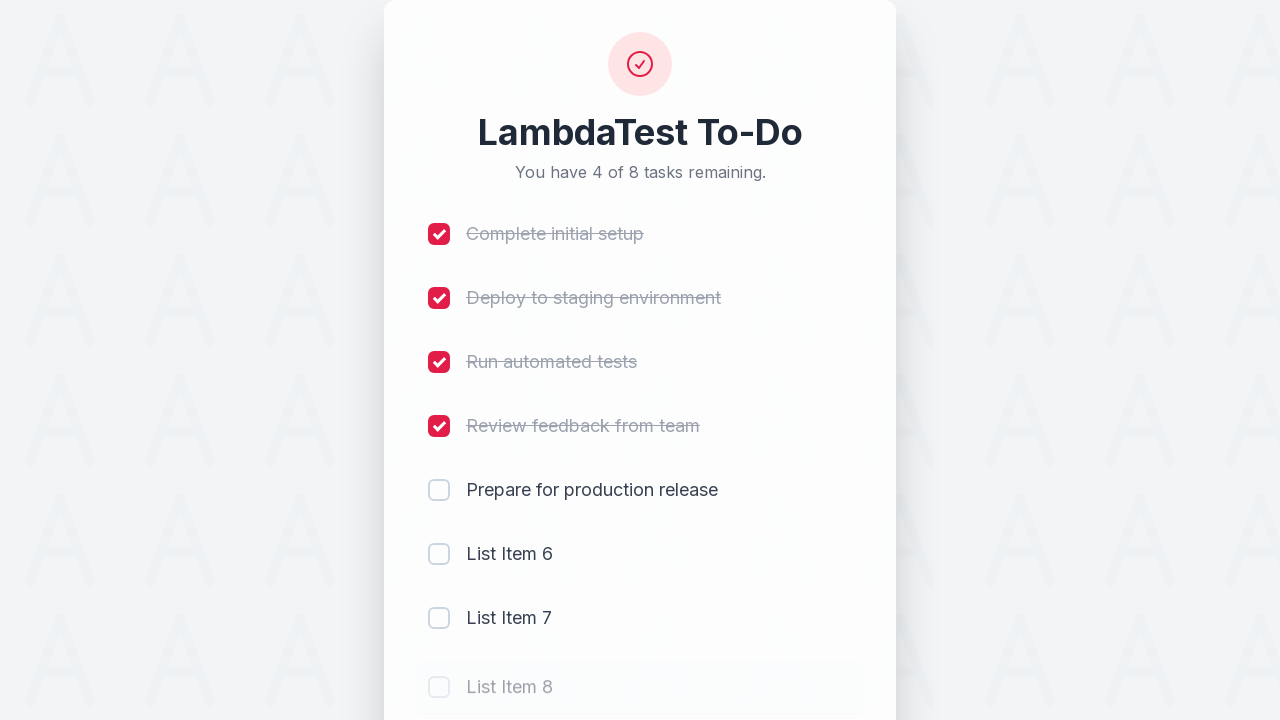

Unchecked first todo item (li1) at (439, 234) on input[name='li1']
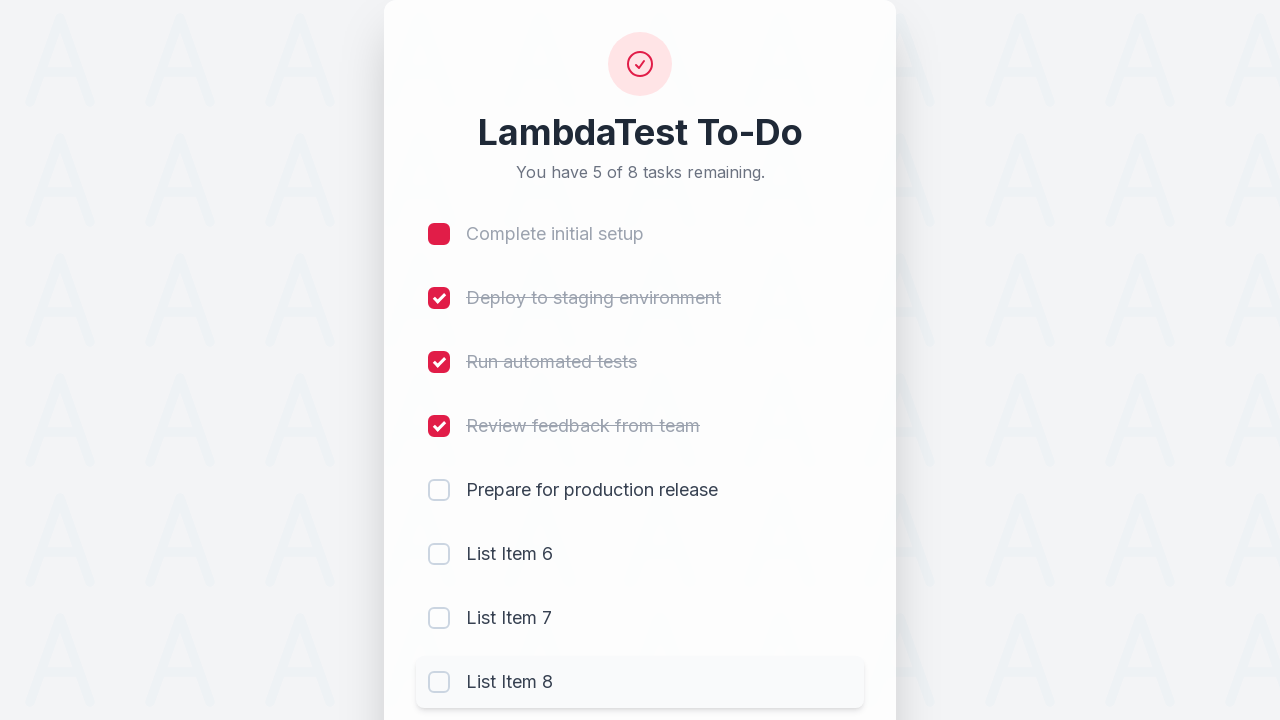

Unchecked third todo item (li3) at (439, 362) on input[name='li3']
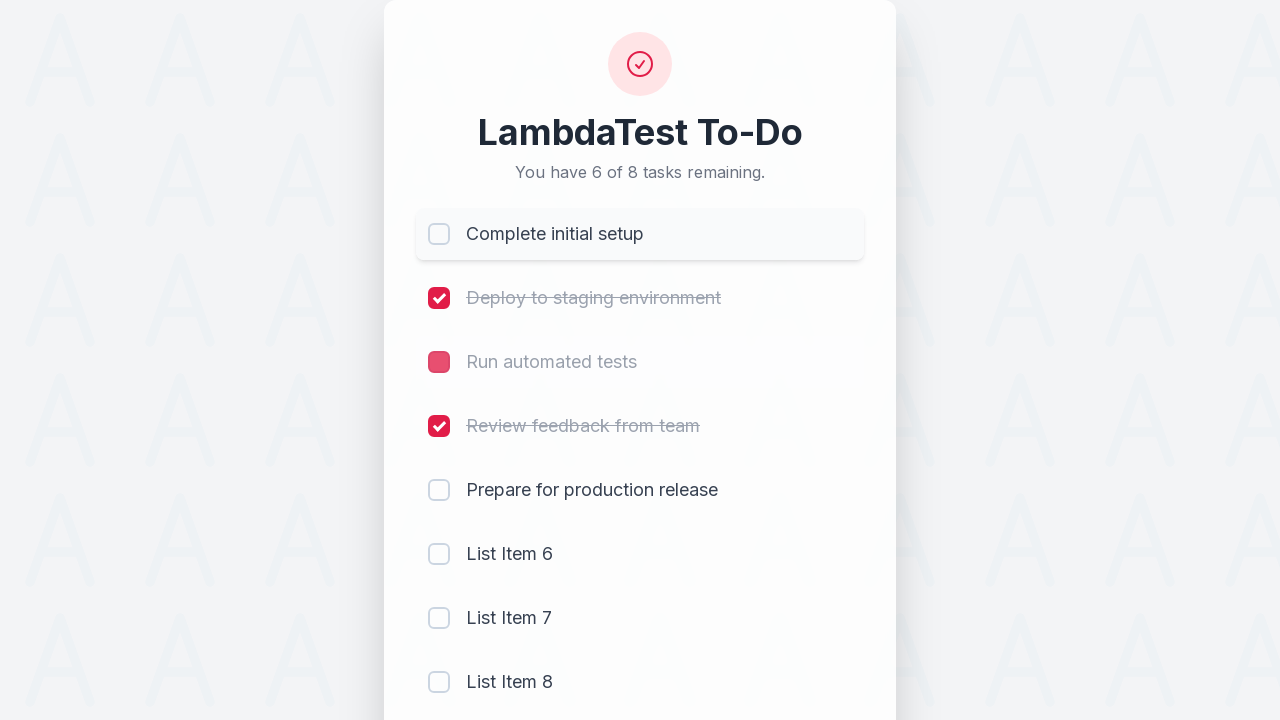

Checked seventh todo item (li7) at (439, 618) on input[name='li7']
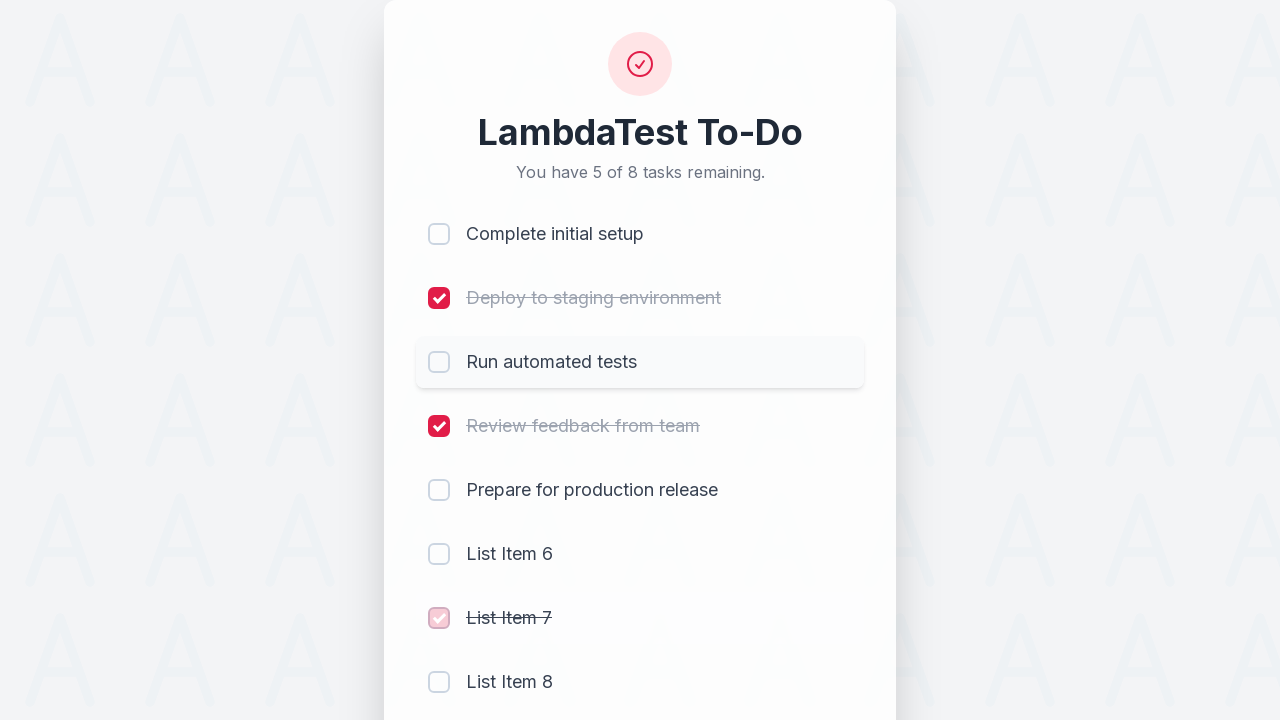

Checked eighth todo item (li8) at (439, 682) on input[name='li8']
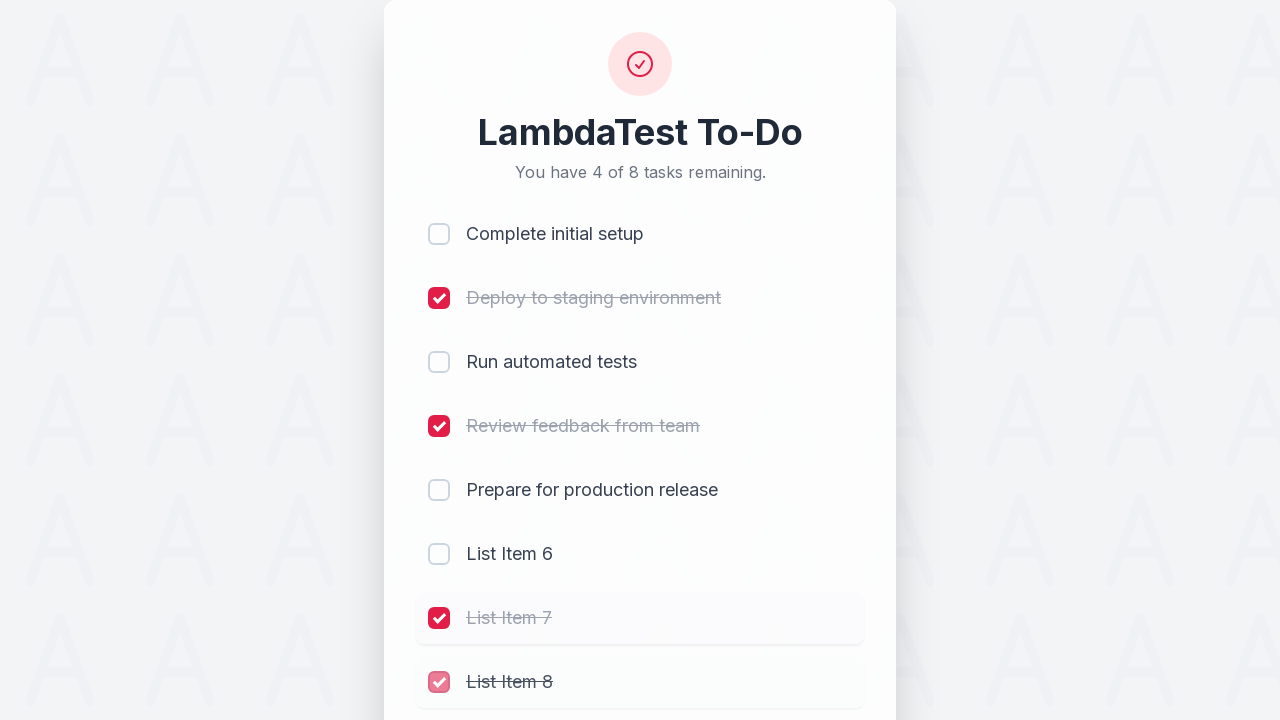

Filled todo input field with 'Get Taste of Lambda and Stick to It' on #sampletodotext
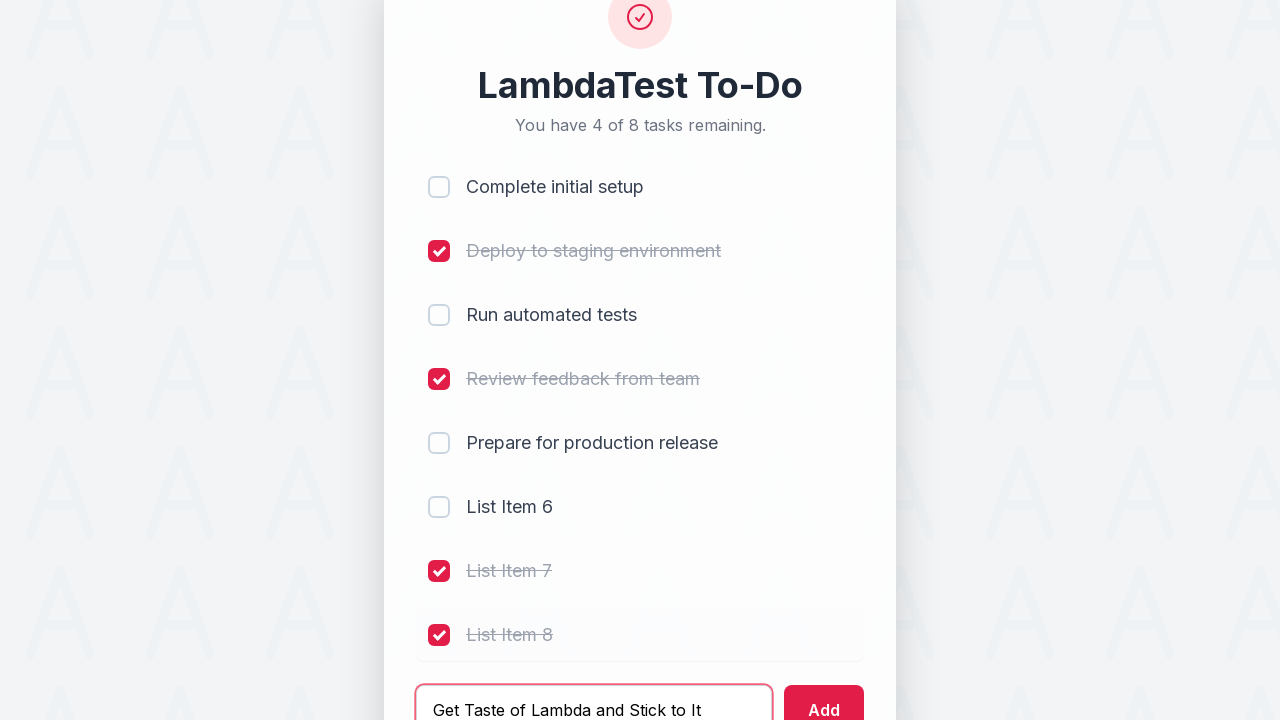

Clicked add button to create final todo item at (824, 695) on #addbutton
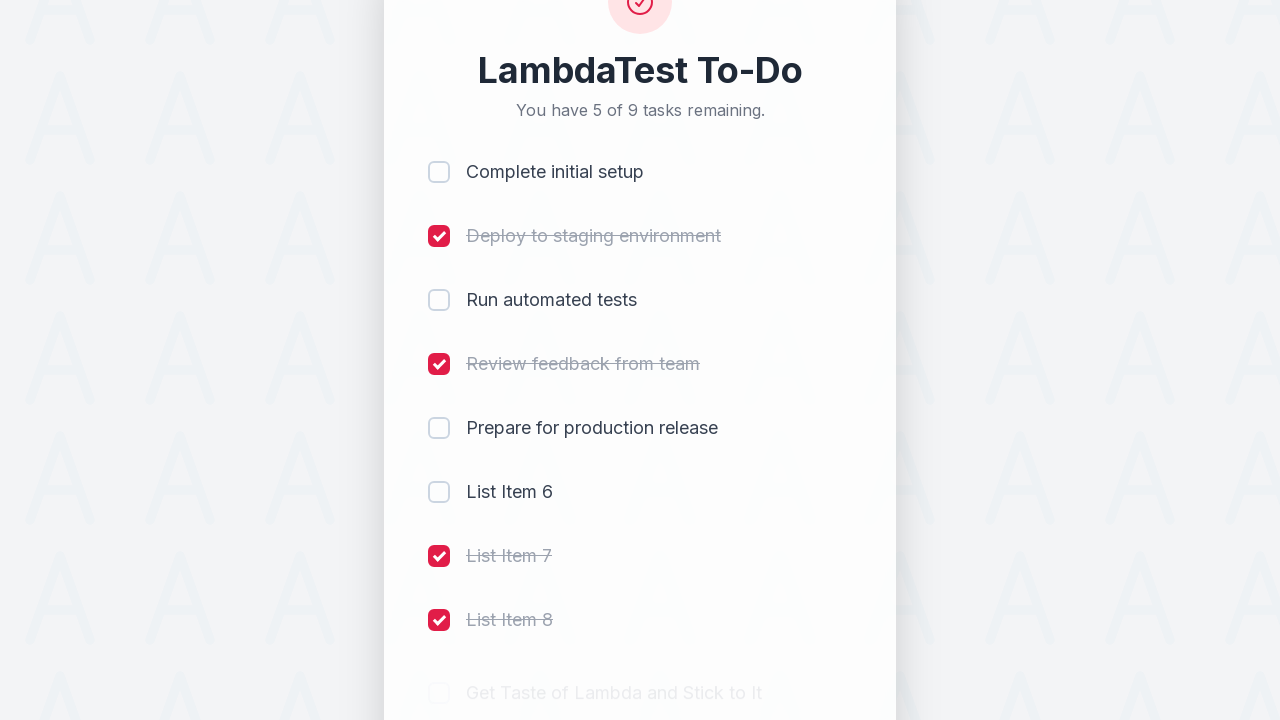

Checked newly added ninth todo item (li9) at (439, 588) on input[name='li9']
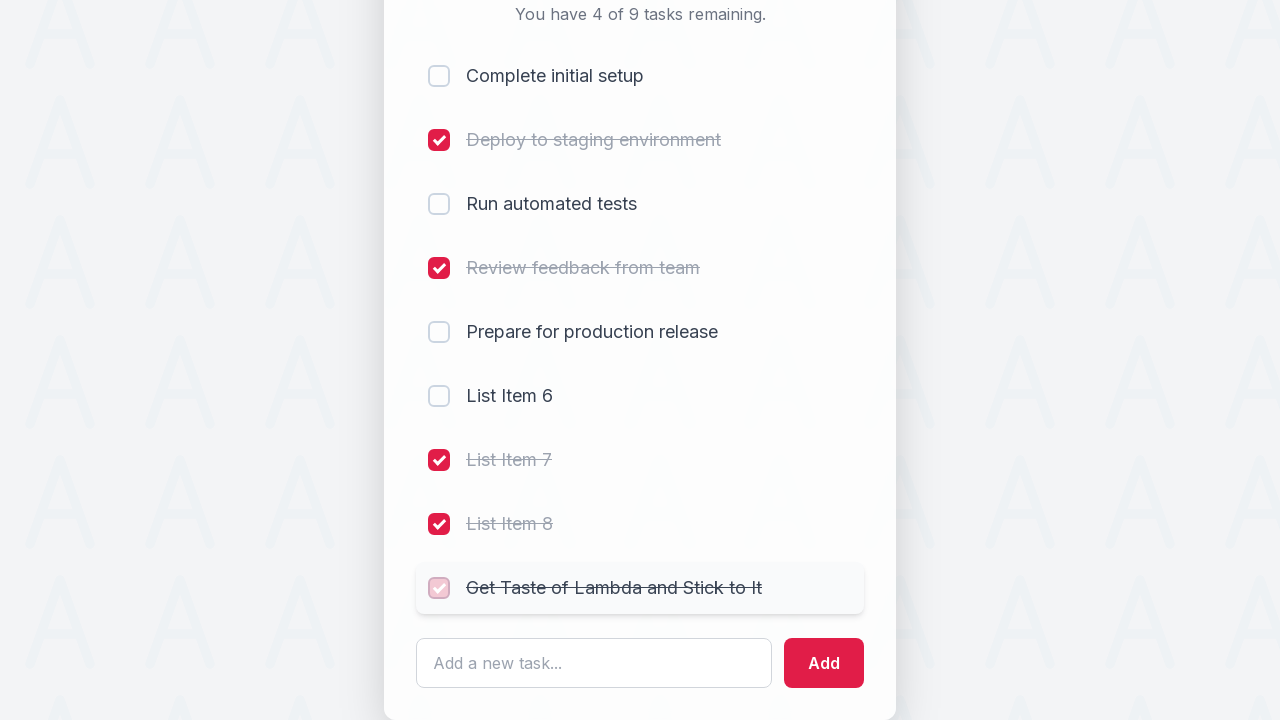

Verified ninth todo item text is present in the list
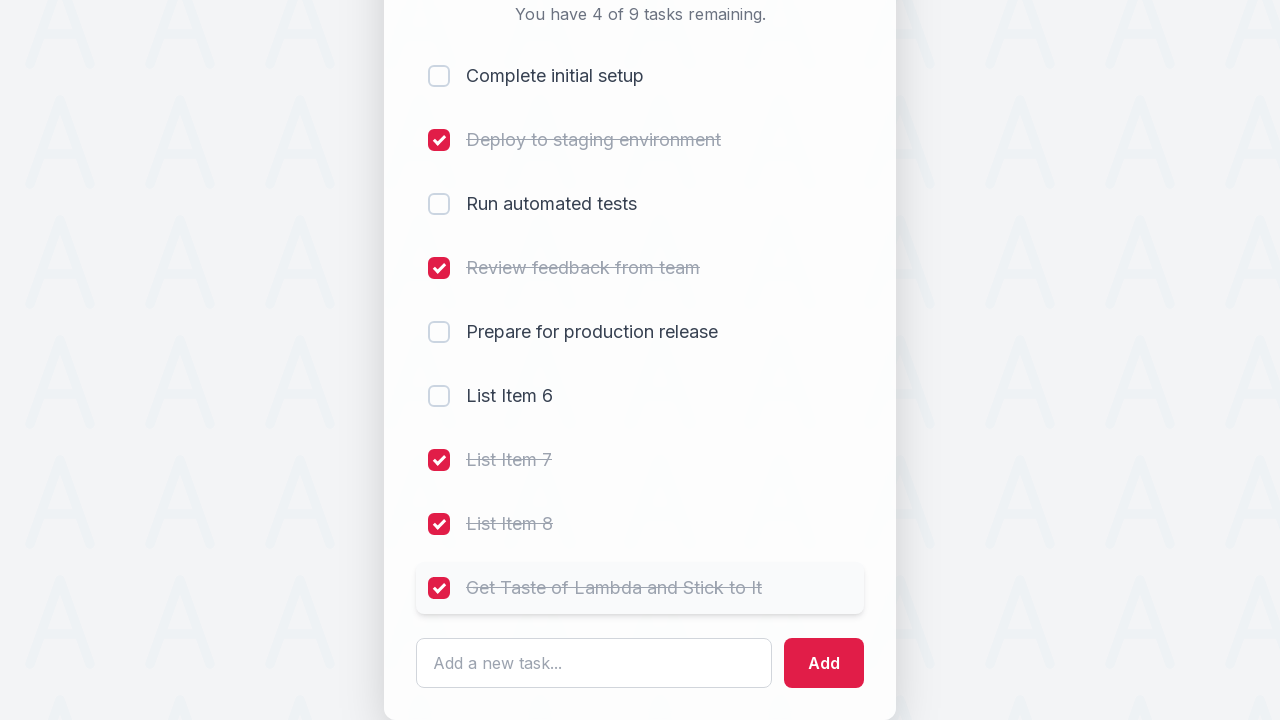

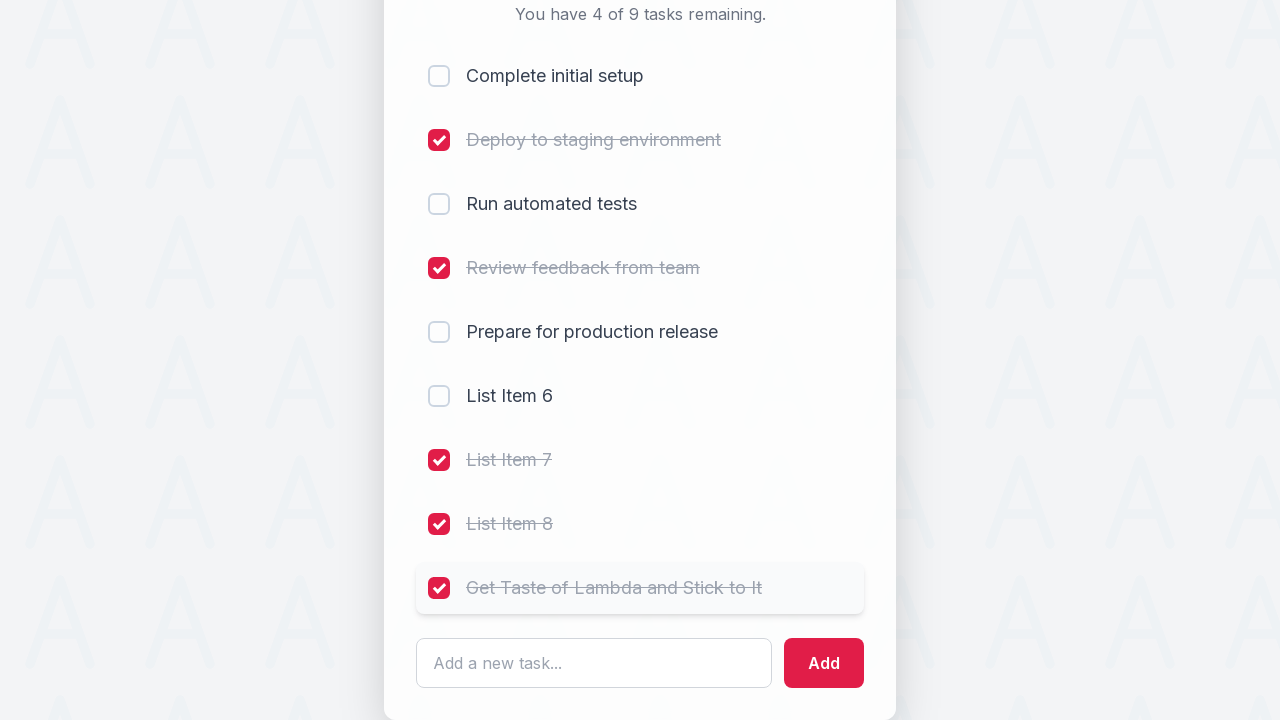